Tests proceeding to checkout from the shopping cart

Starting URL: http://practice.automationtesting.in

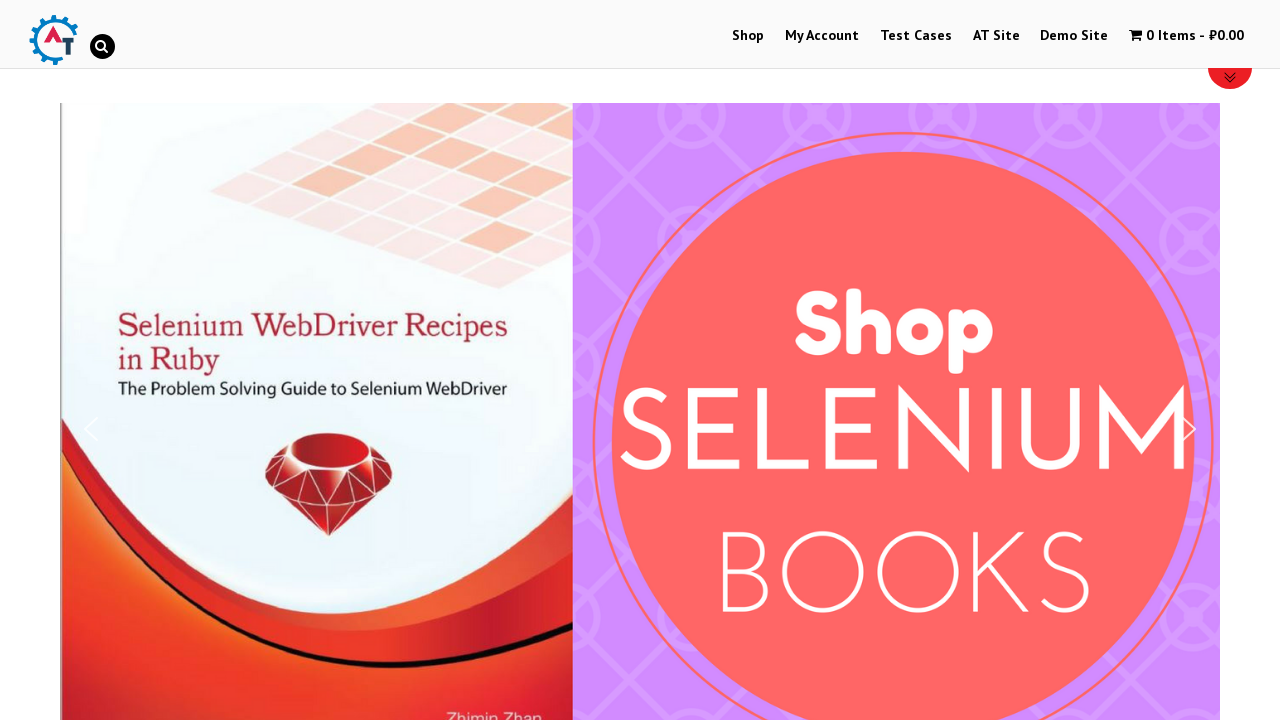

Clicked on Shop Menu at (748, 36) on xpath=//li[@id='menu-item-40']
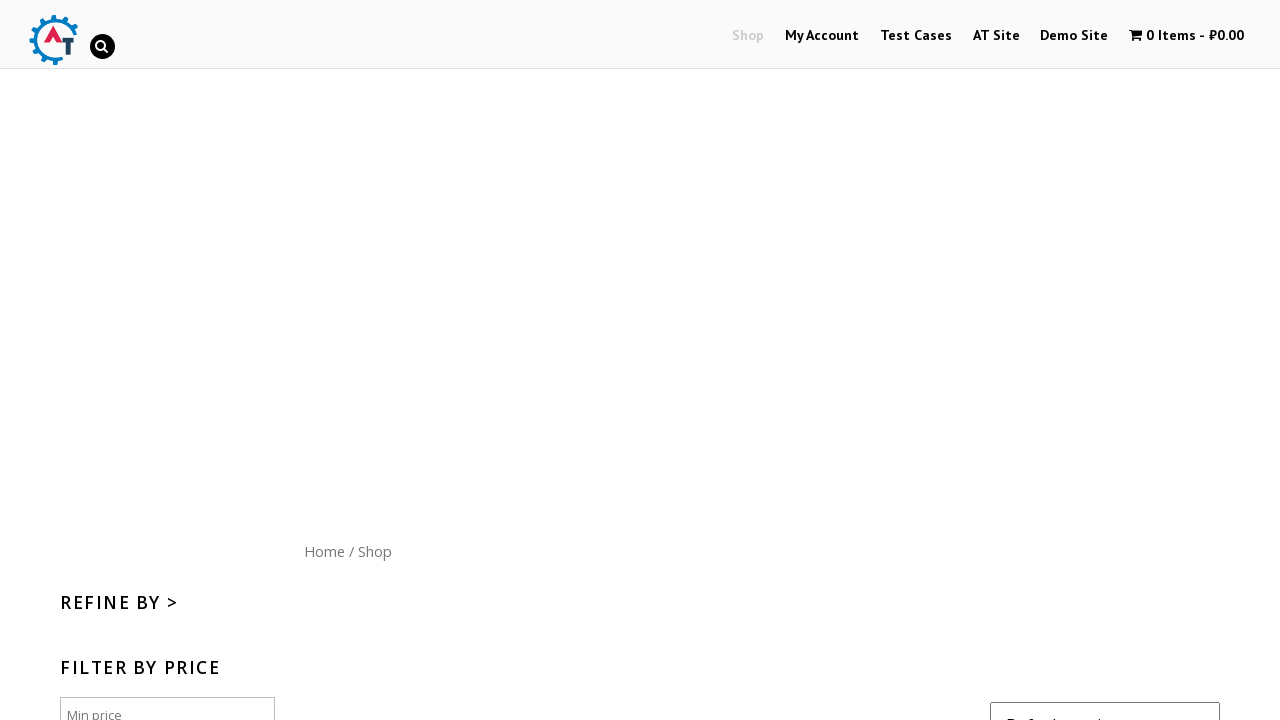

Clicked on Home menu button at (324, 551) on xpath=//div[@id='content']/nav/a
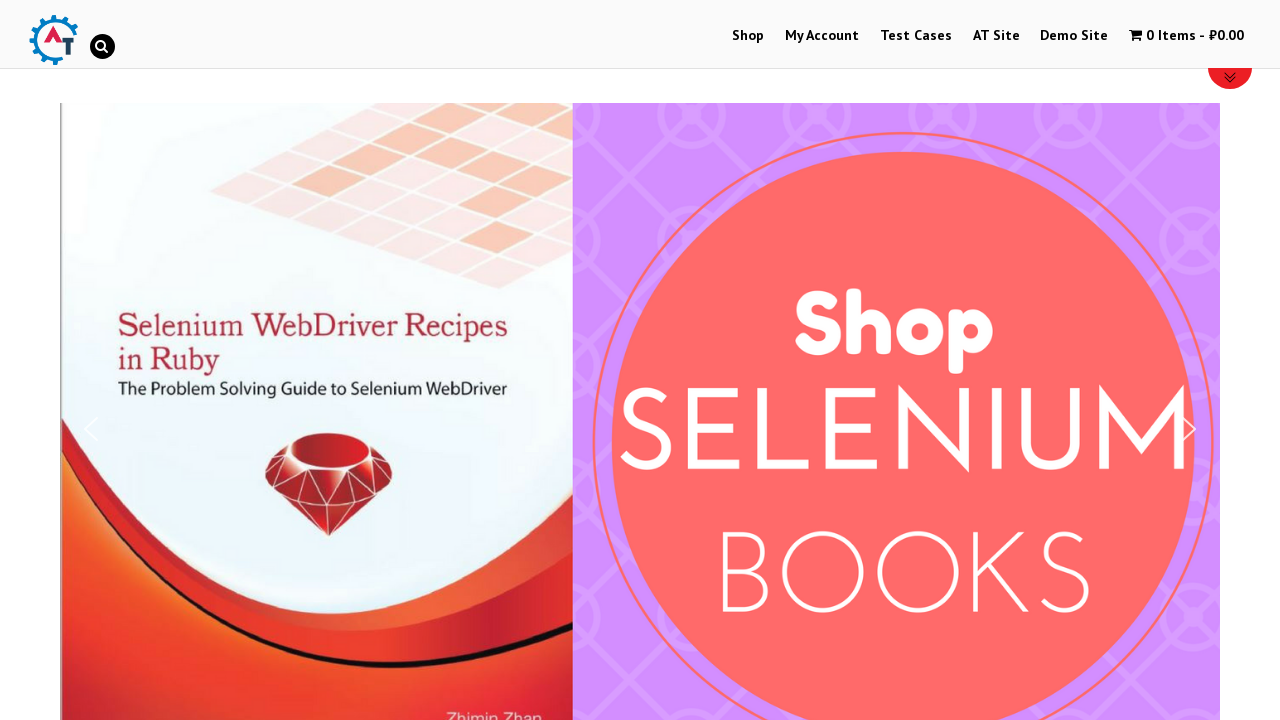

Mastering JavaScript book image loaded
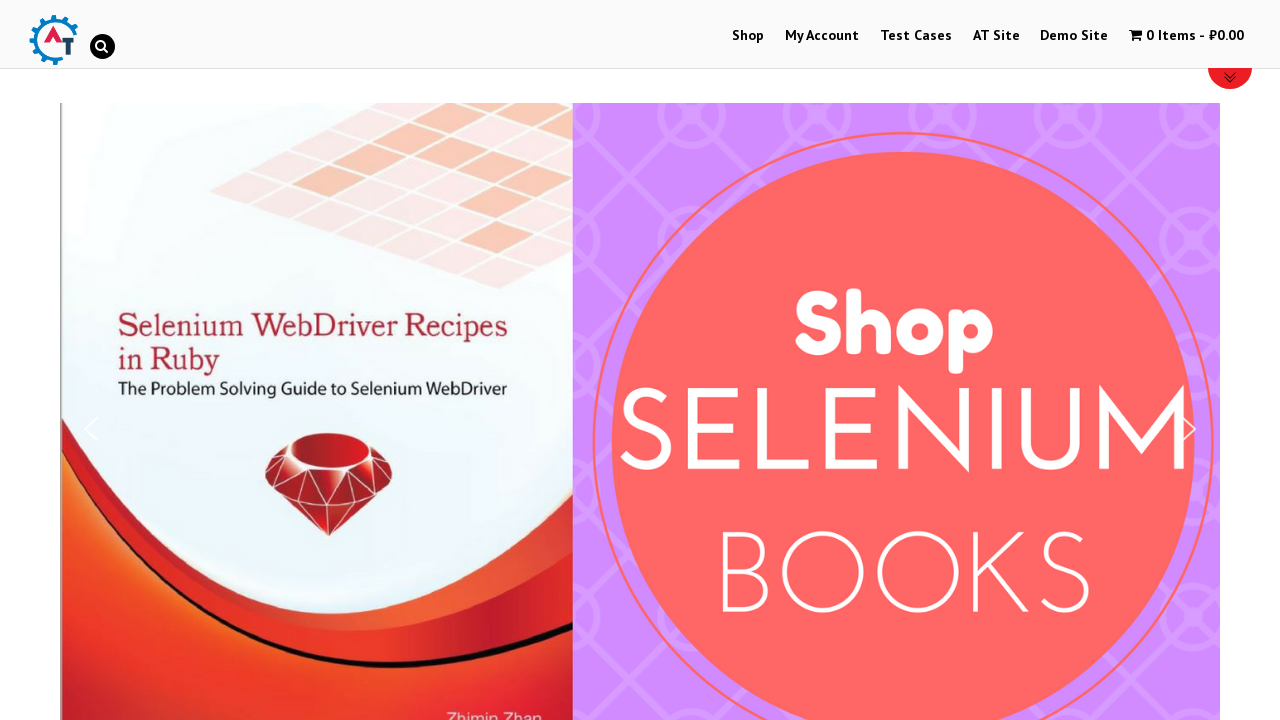

Clicked on Mastering JavaScript book at (1039, 361) on (//img[@title='Mastering JavaScript'])[1]
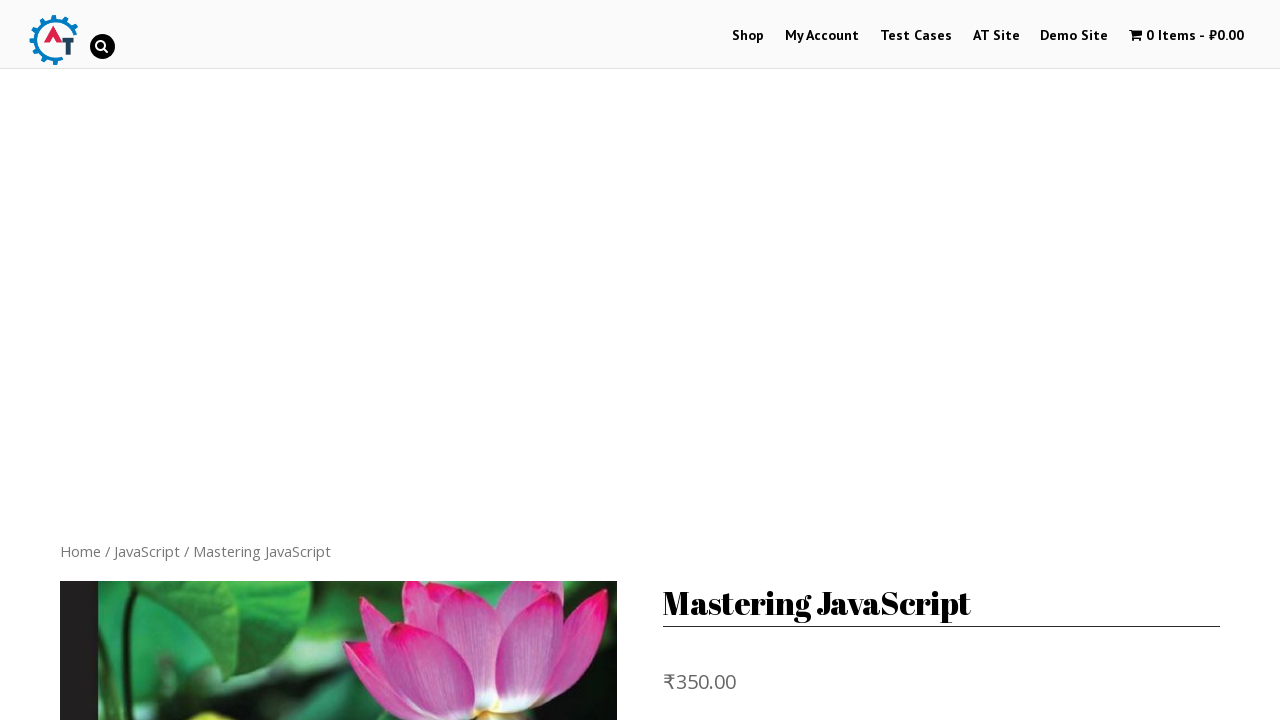

Add to basket button appeared on product page
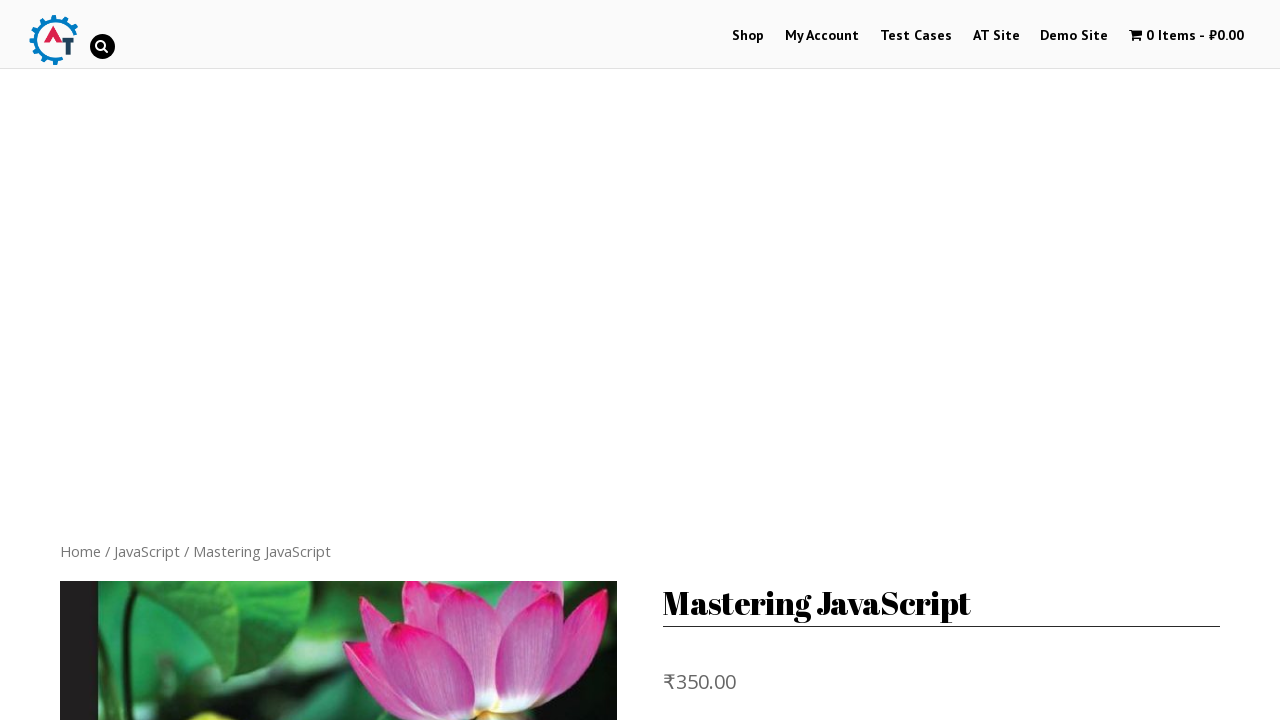

Clicked Add to basket button at (812, 361) on xpath=//button[normalize-space()='Add to basket']
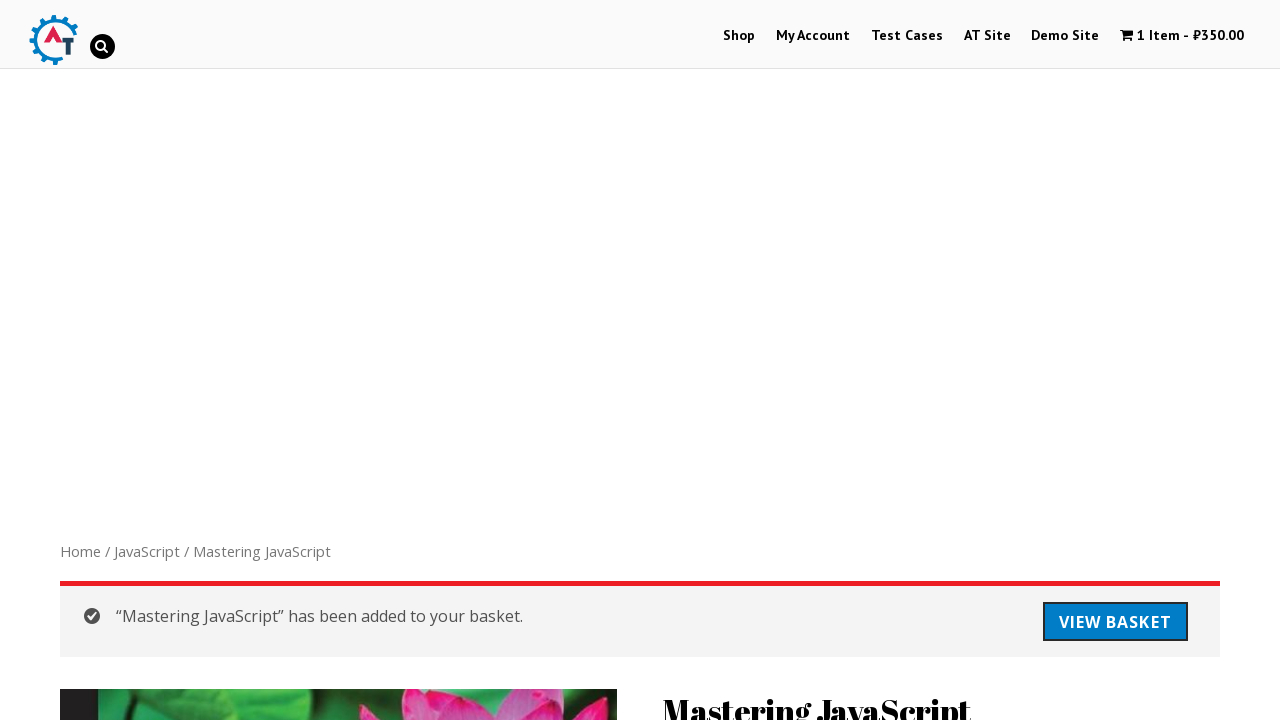

Product added to basket - success message appeared
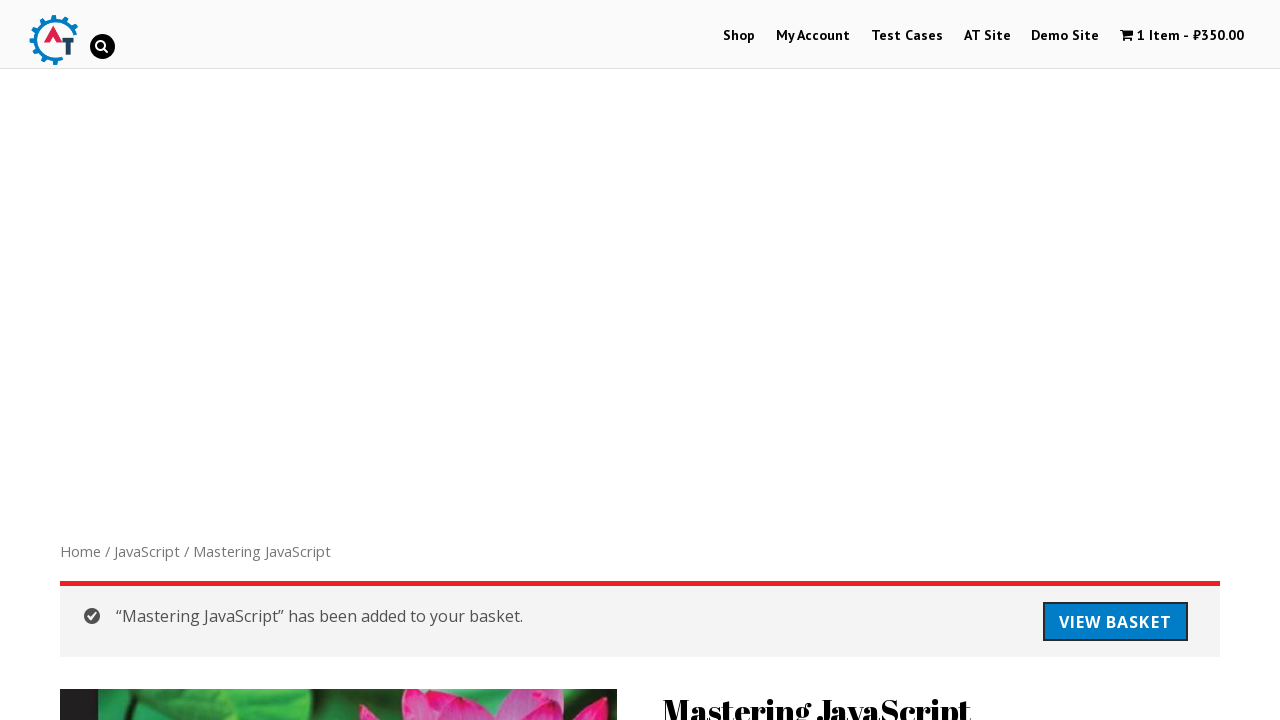

Clicked on View your shopping cart link at (1182, 36) on xpath=//a[@title='View your shopping cart']
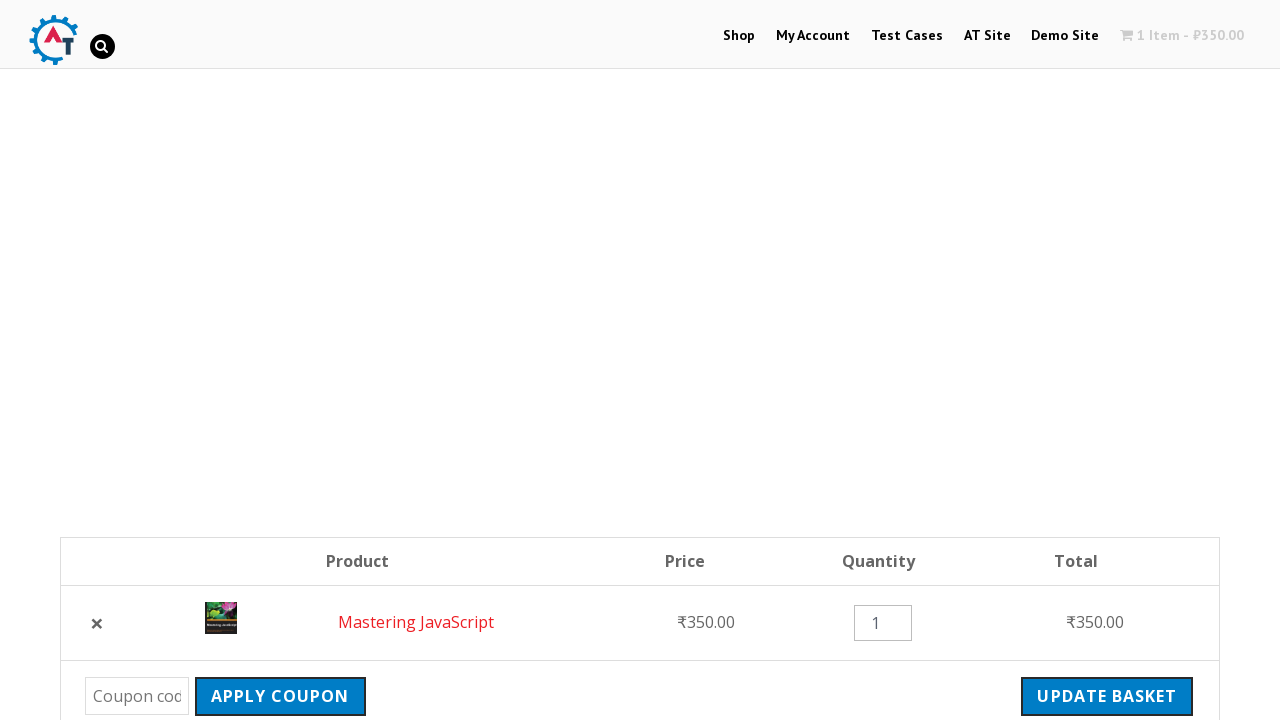

Shopping cart page loaded with subtotal information
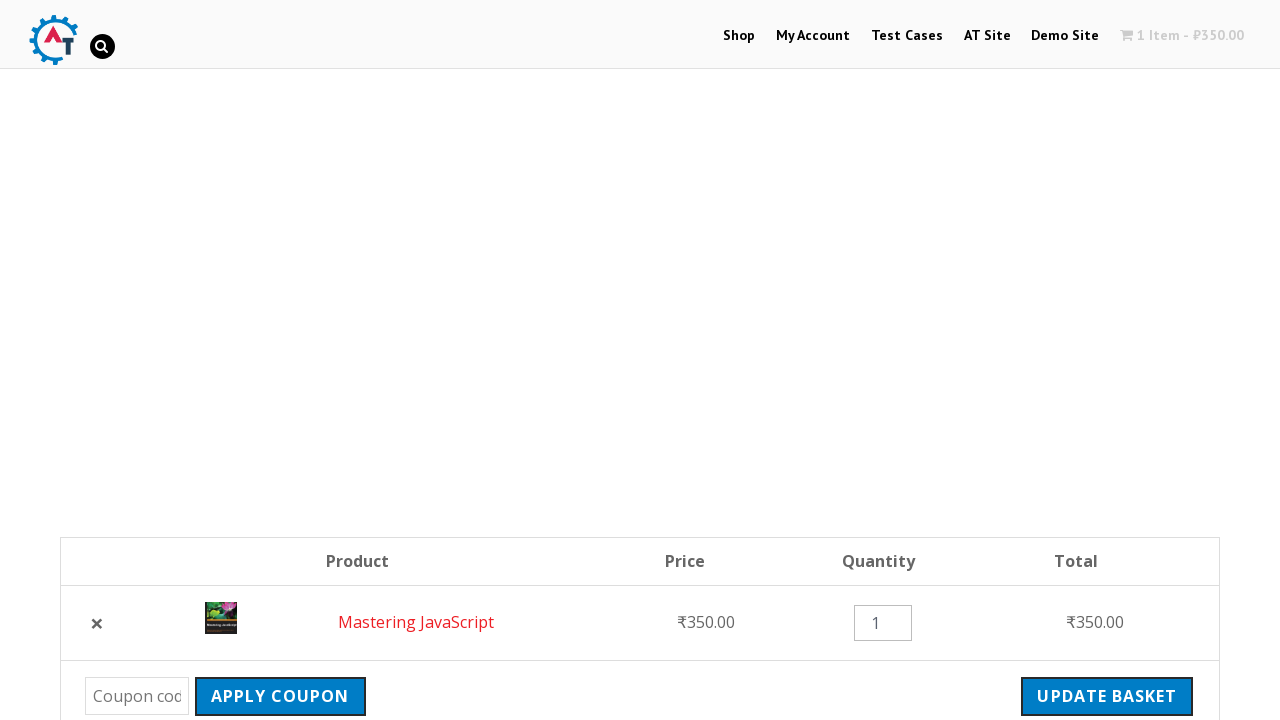

Clicked Proceed to Checkout button at (1098, 360) on xpath=//a[normalize-space()='Proceed to Checkout']
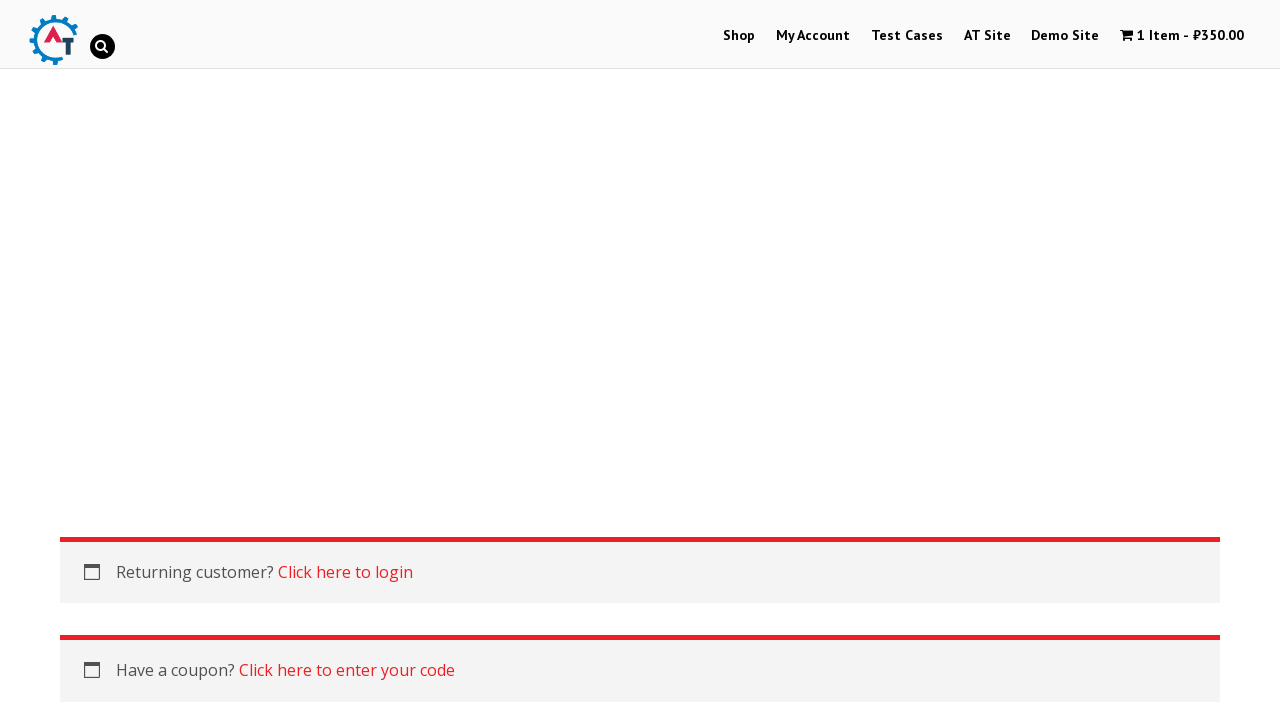

Checkout page loaded - billing form appeared
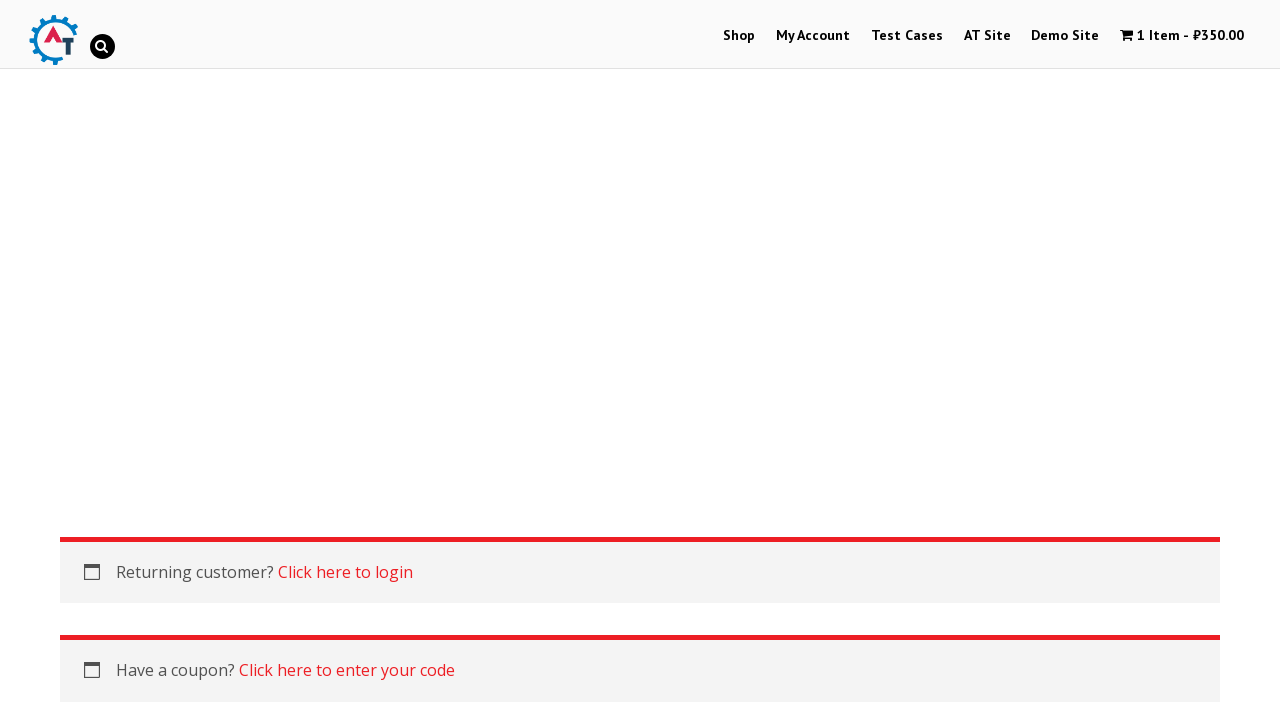

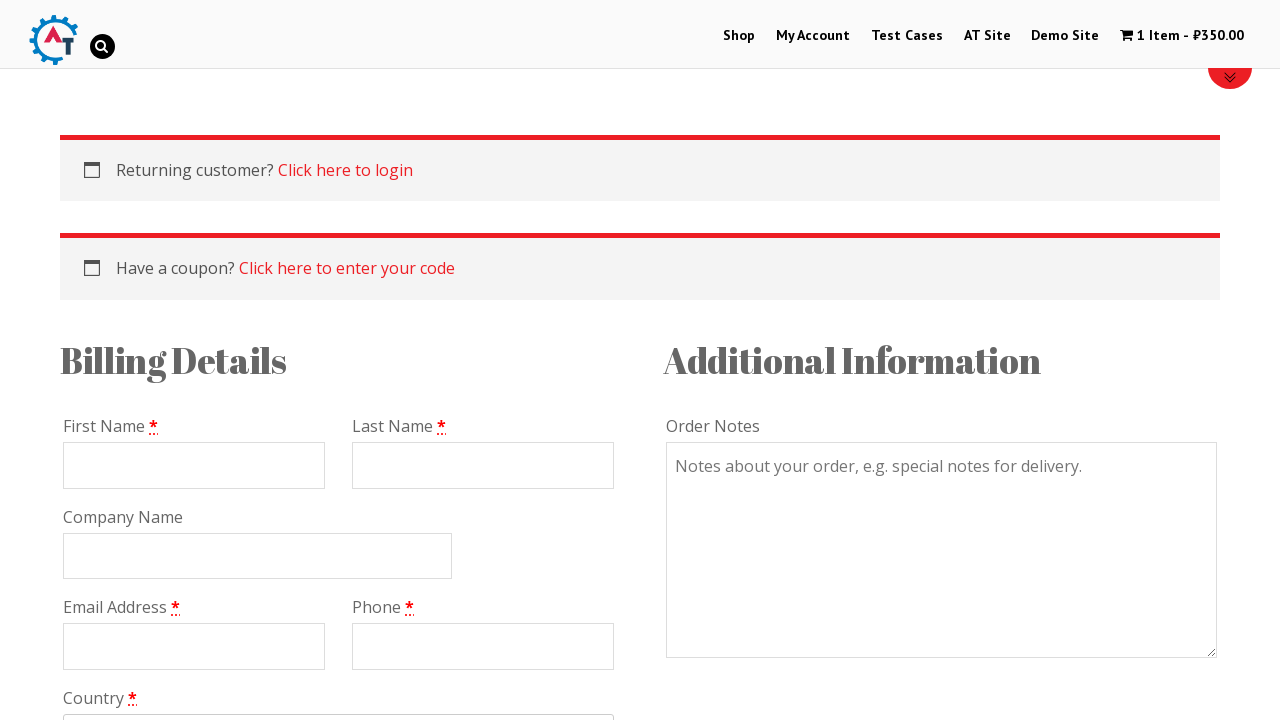